Tests navigating through footer links by opening each link in a new tab and verifying the page titles

Starting URL: http://qaclickacademy.com/practice.php

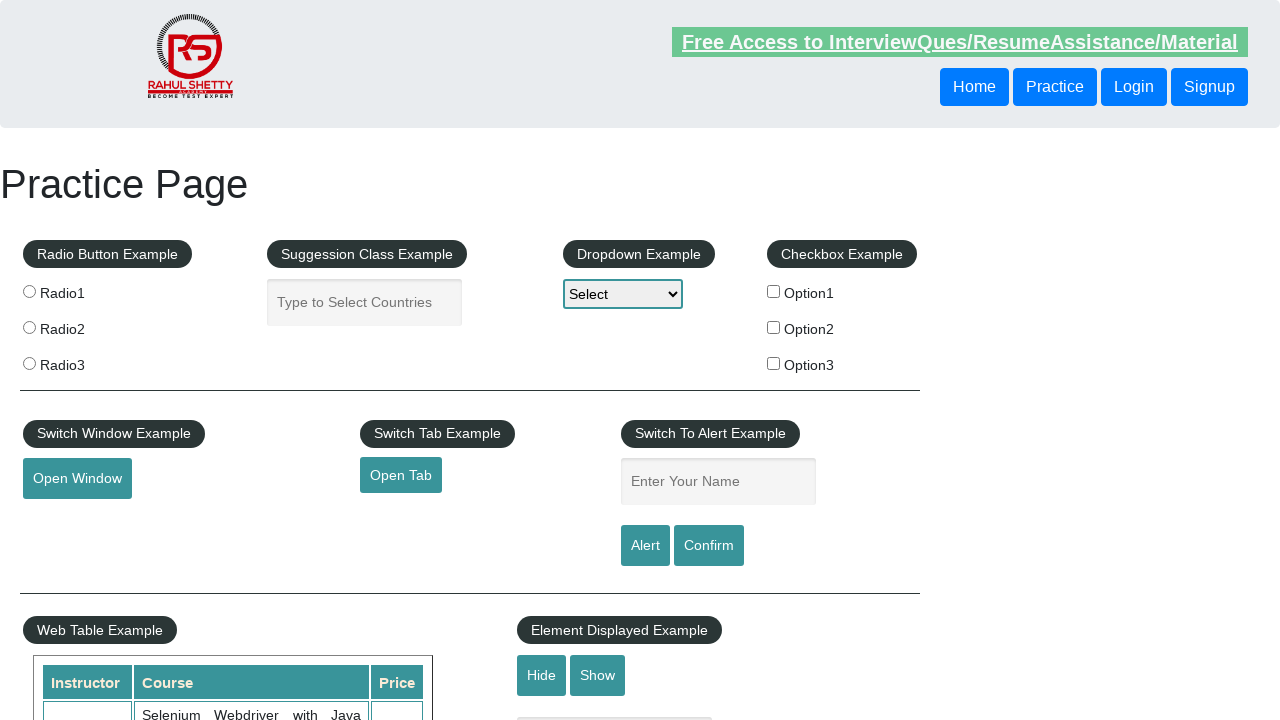

Counted total links on page: 27
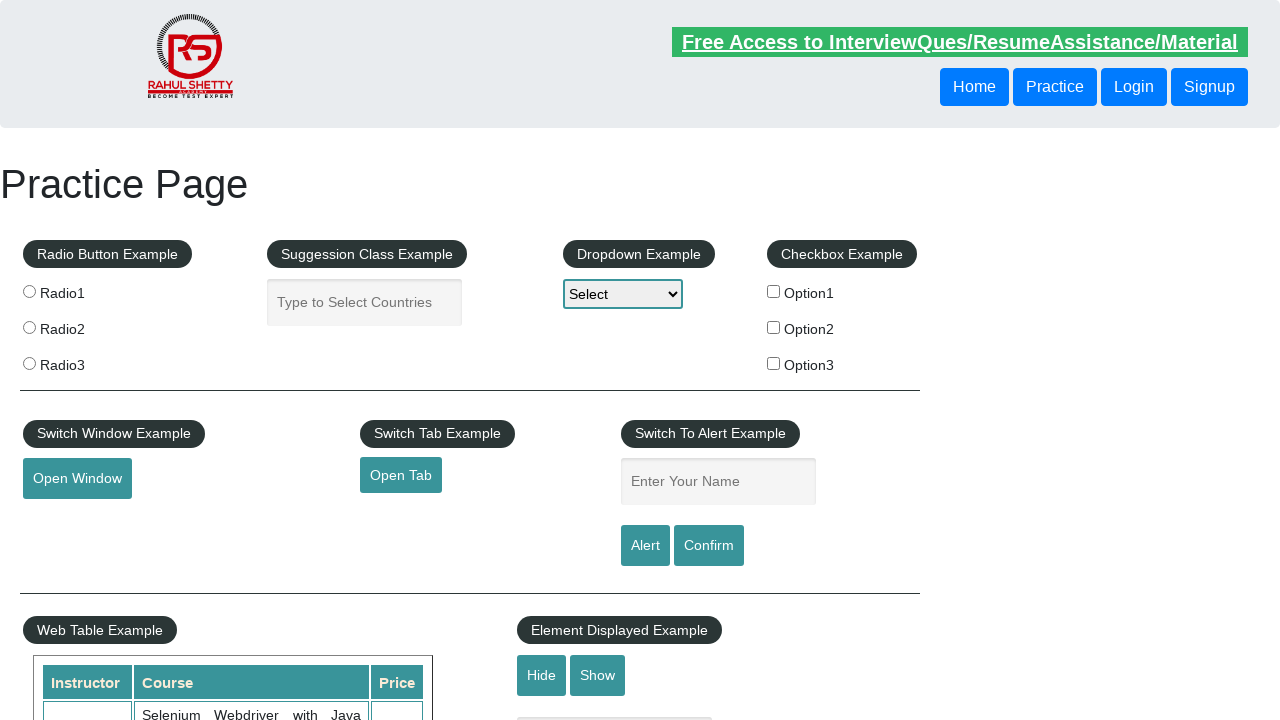

Located footer section with ID 'gf-BIG'
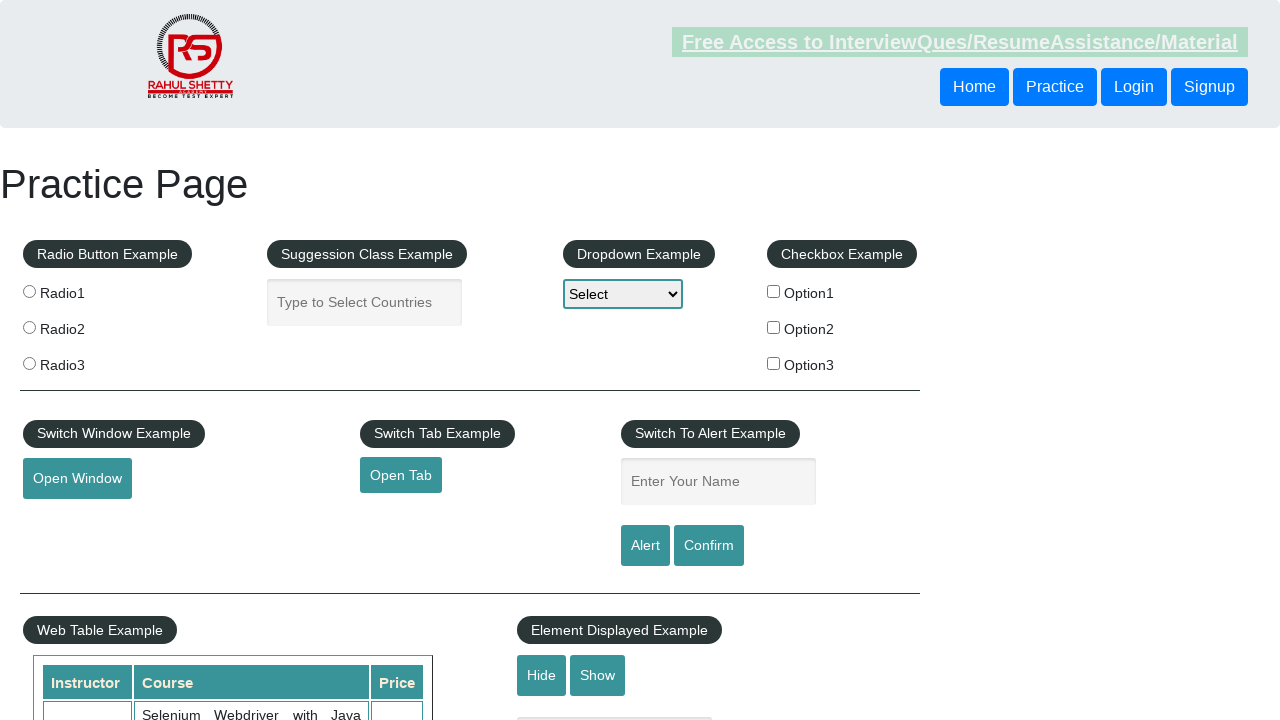

Counted footer links: 20
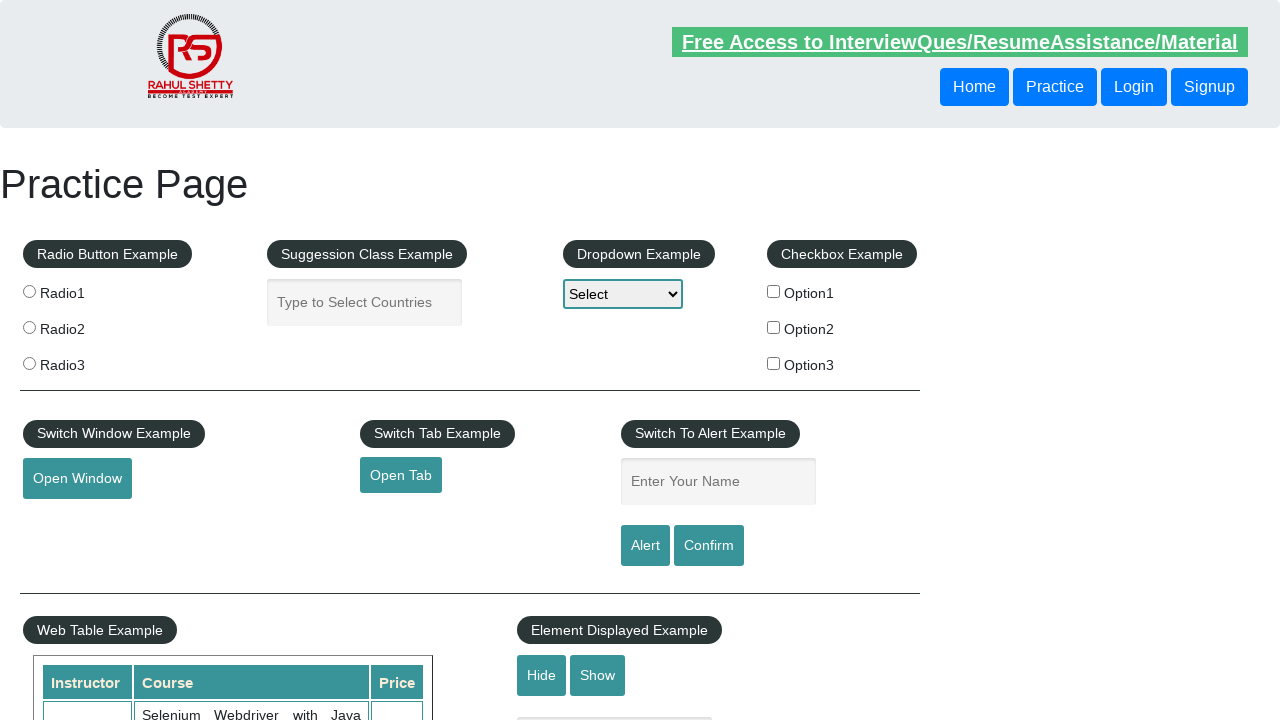

Located first column in footer table
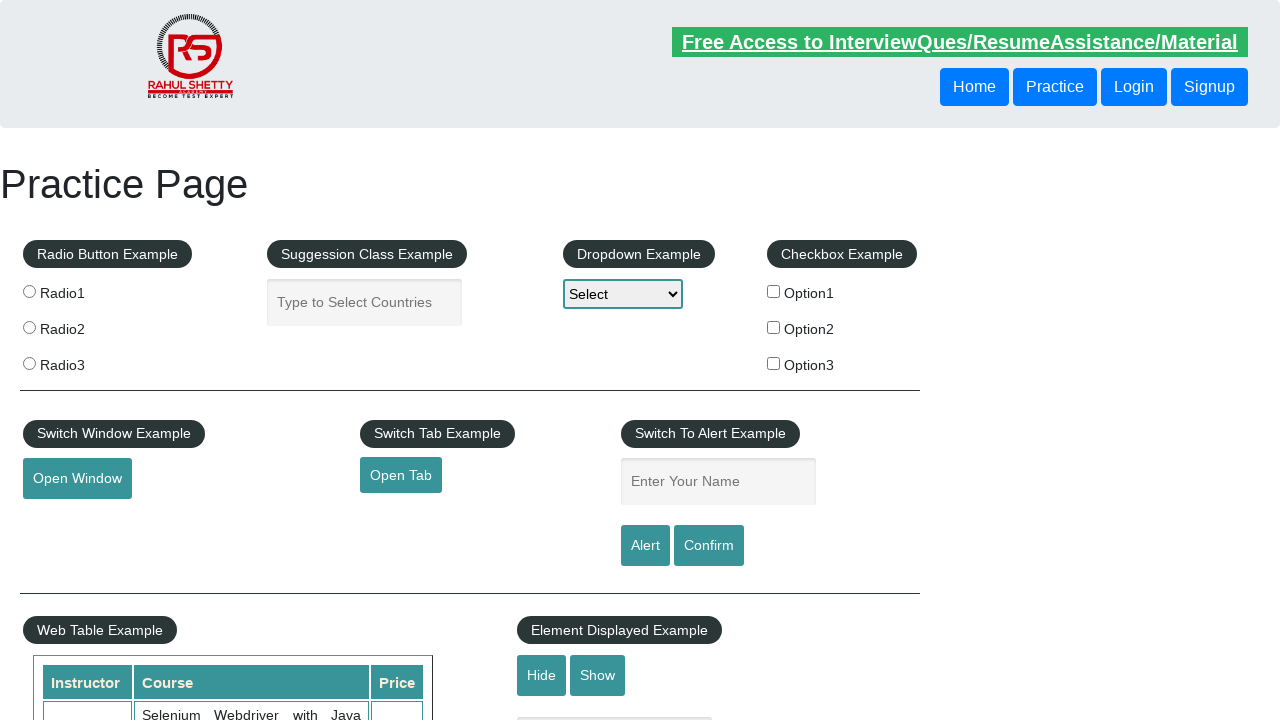

Counted first column links: 5
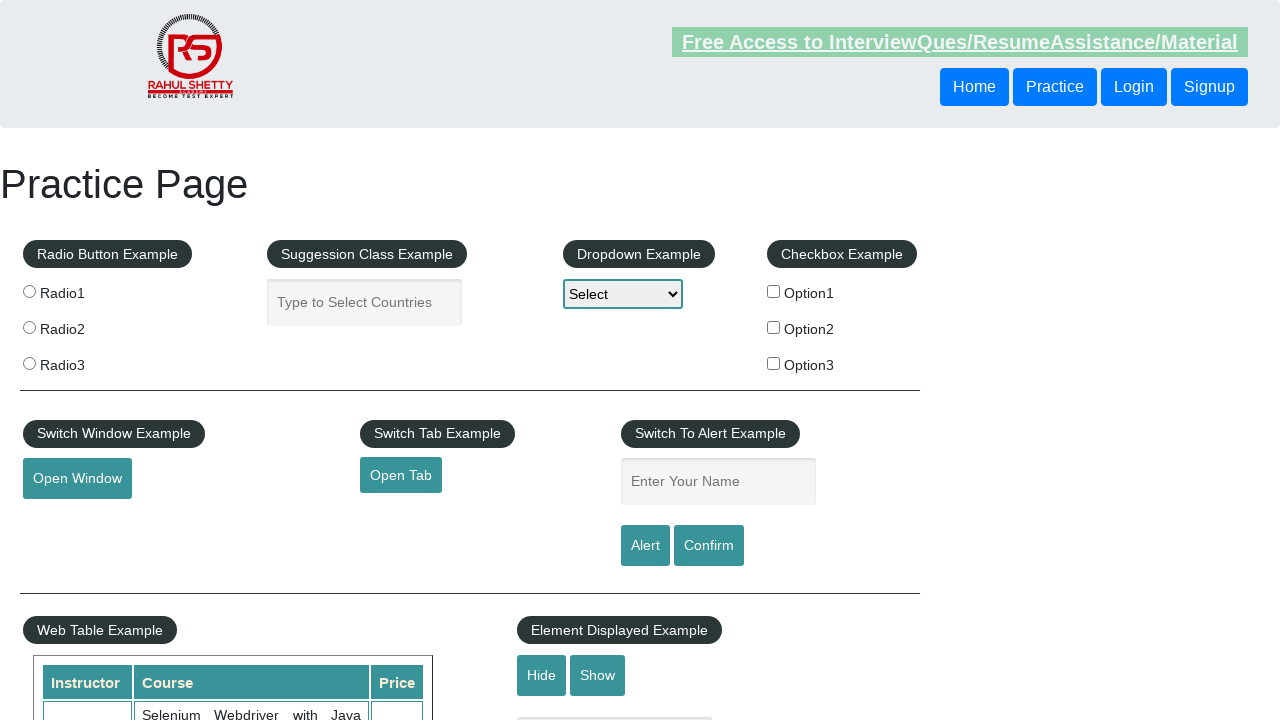

Opened footer link 1 in new tab with modifier click
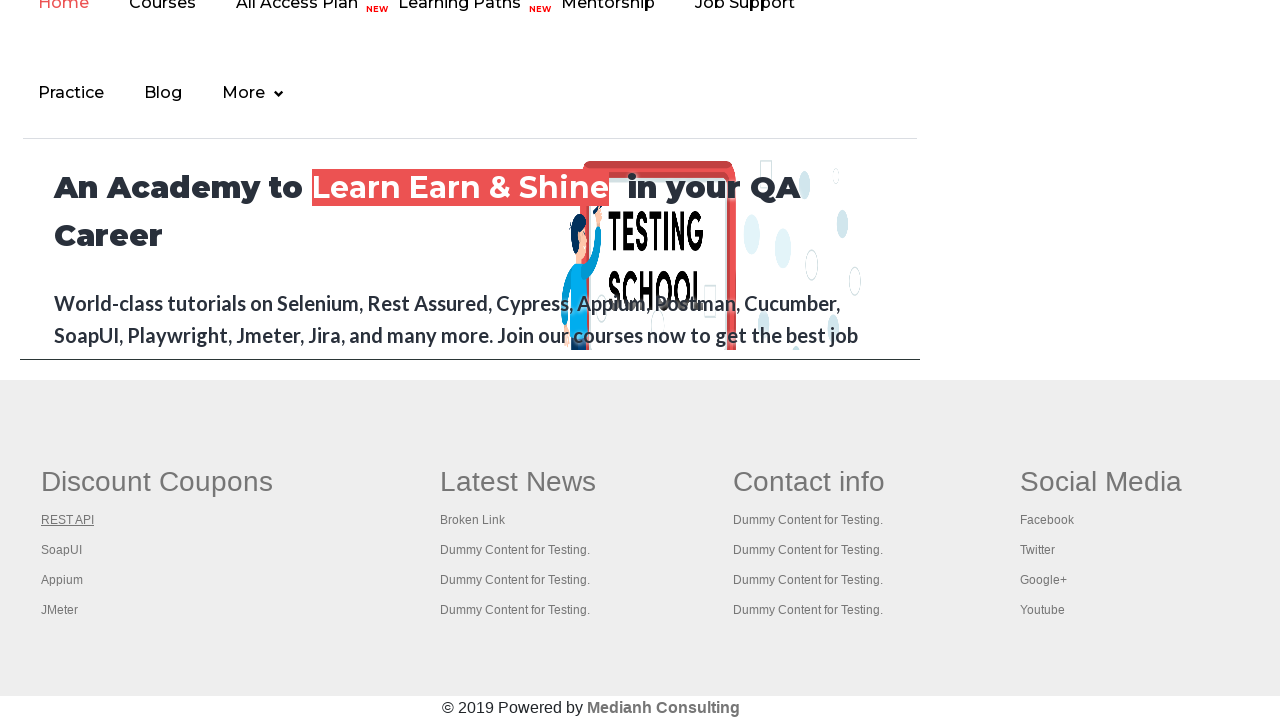

Waited 1 second for new tab to open
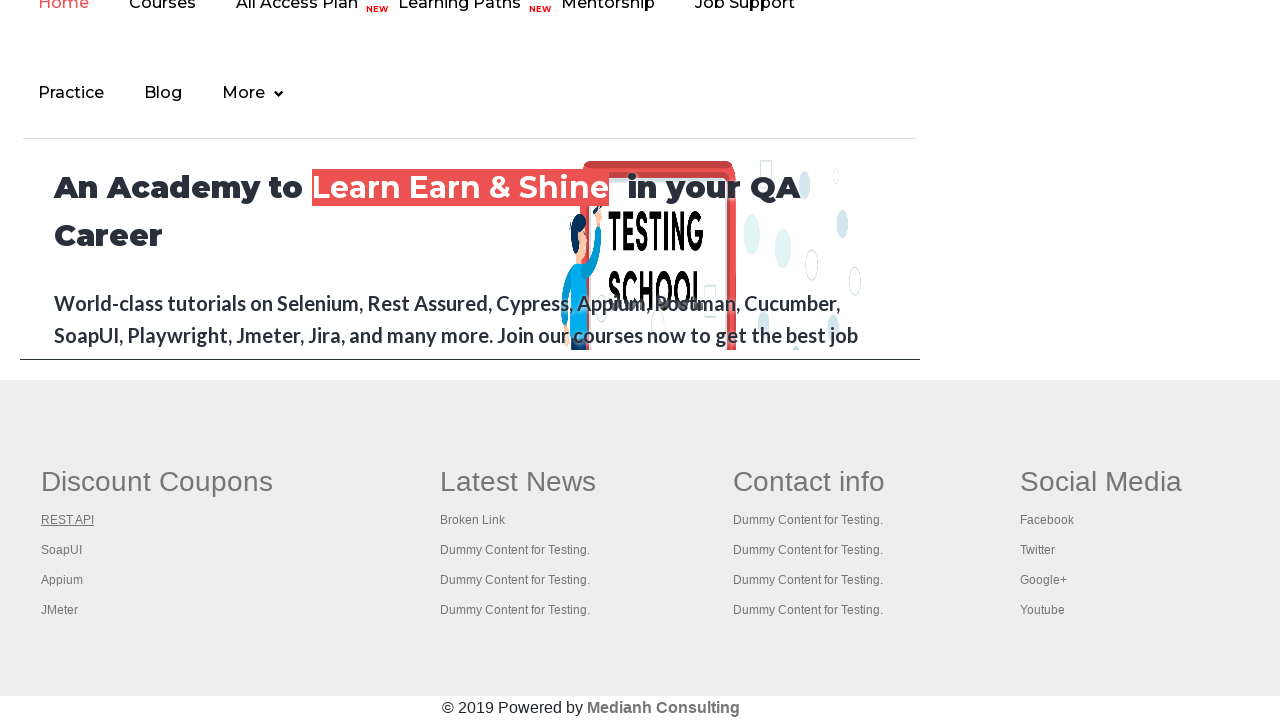

Opened footer link 2 in new tab with modifier click
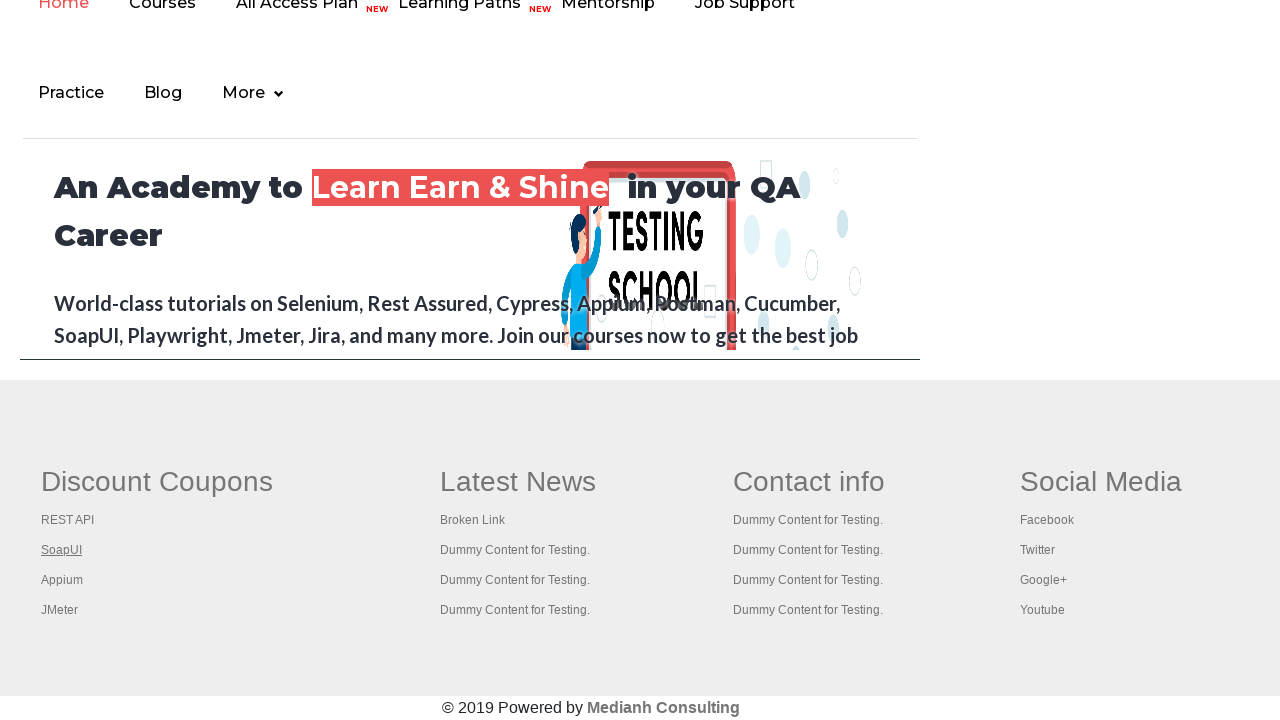

Waited 1 second for new tab to open
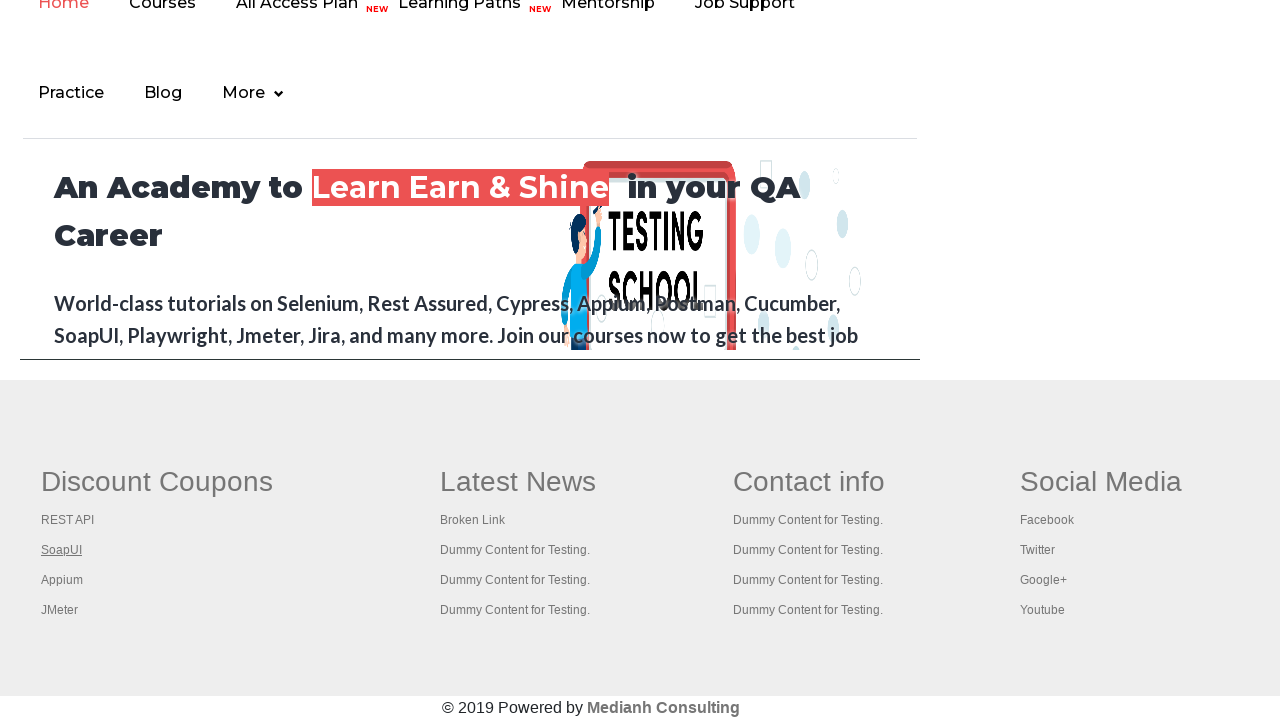

Opened footer link 3 in new tab with modifier click
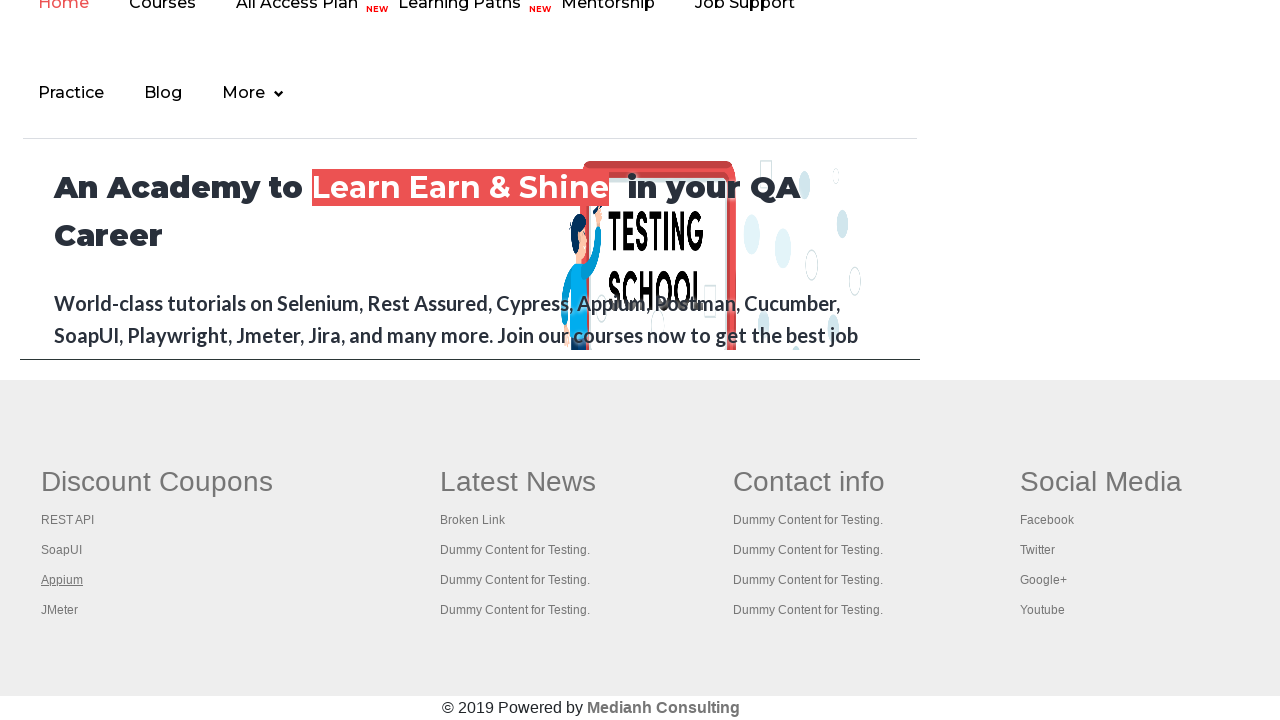

Waited 1 second for new tab to open
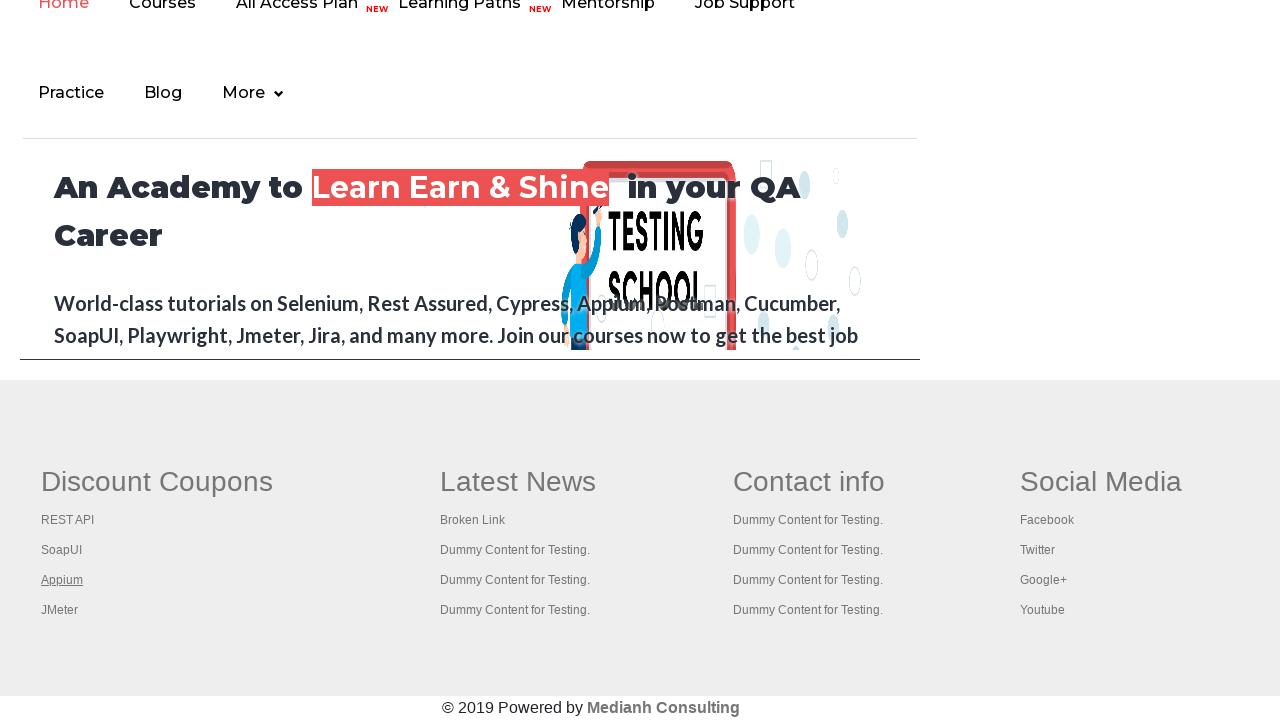

Opened footer link 4 in new tab with modifier click
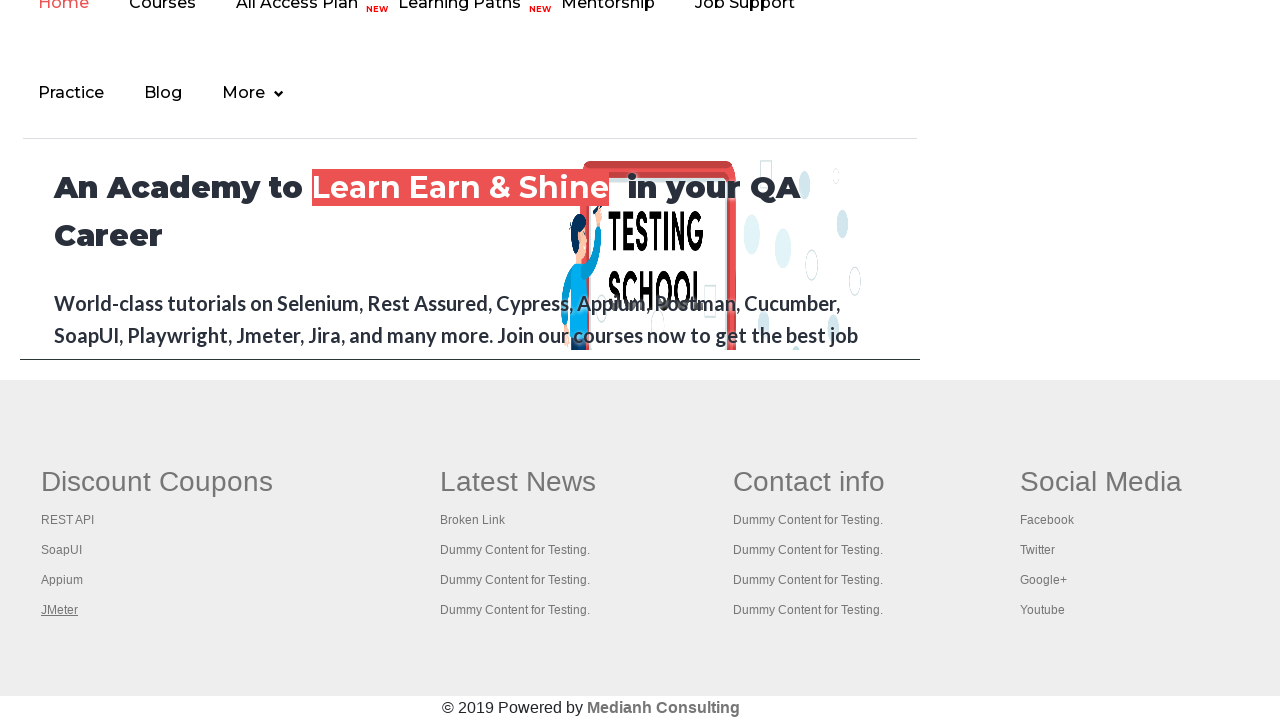

Waited 1 second for new tab to open
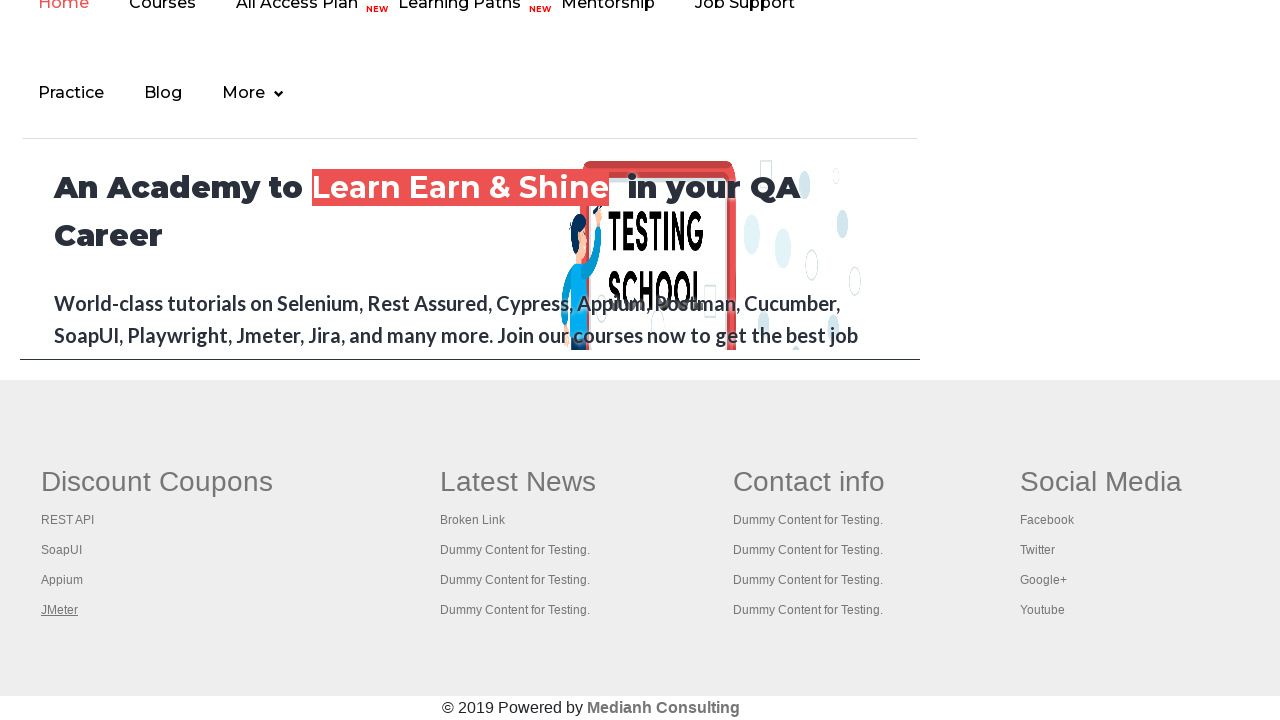

Retrieved all open pages/tabs: 5 total
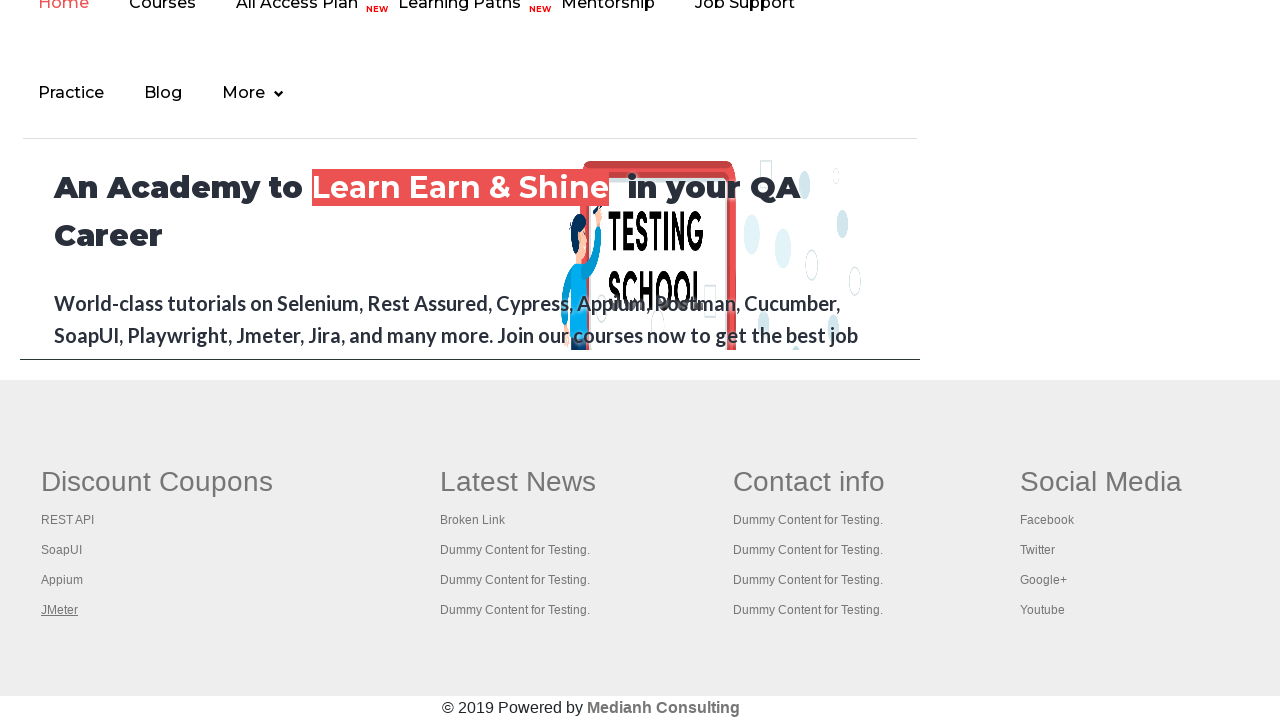

Verified page title: Practice Page
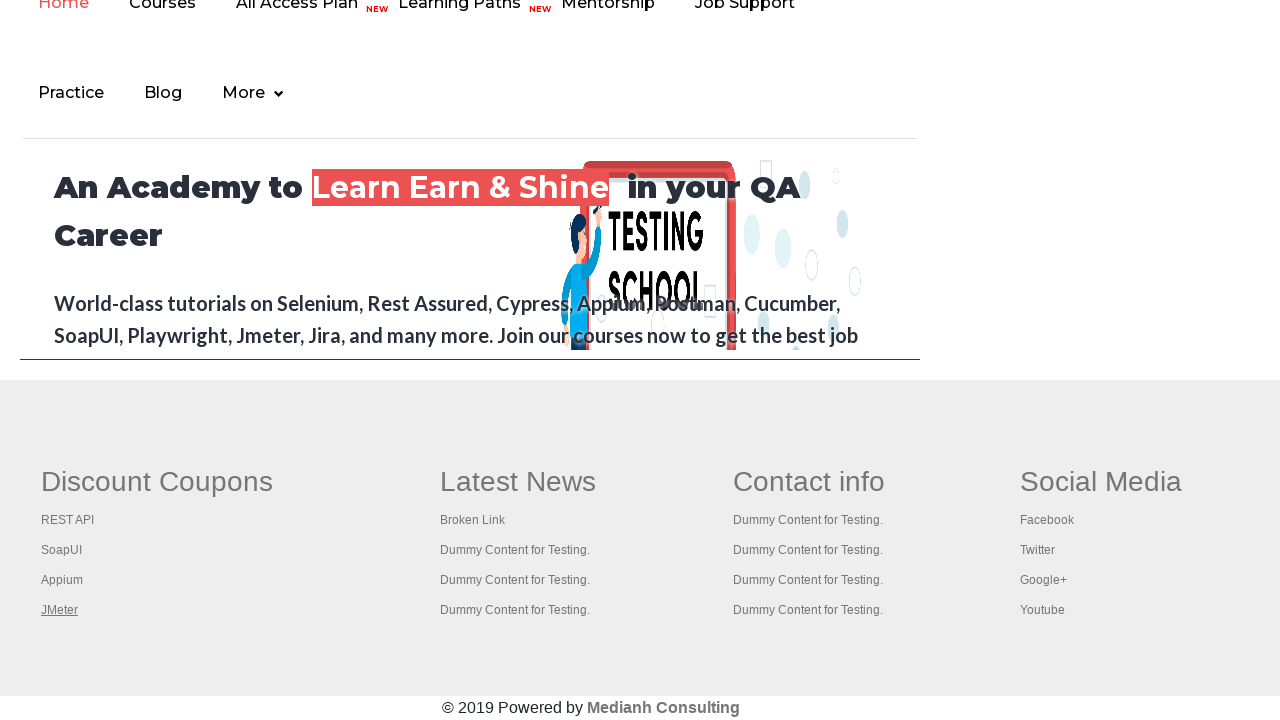

Verified page title: REST API Tutorial
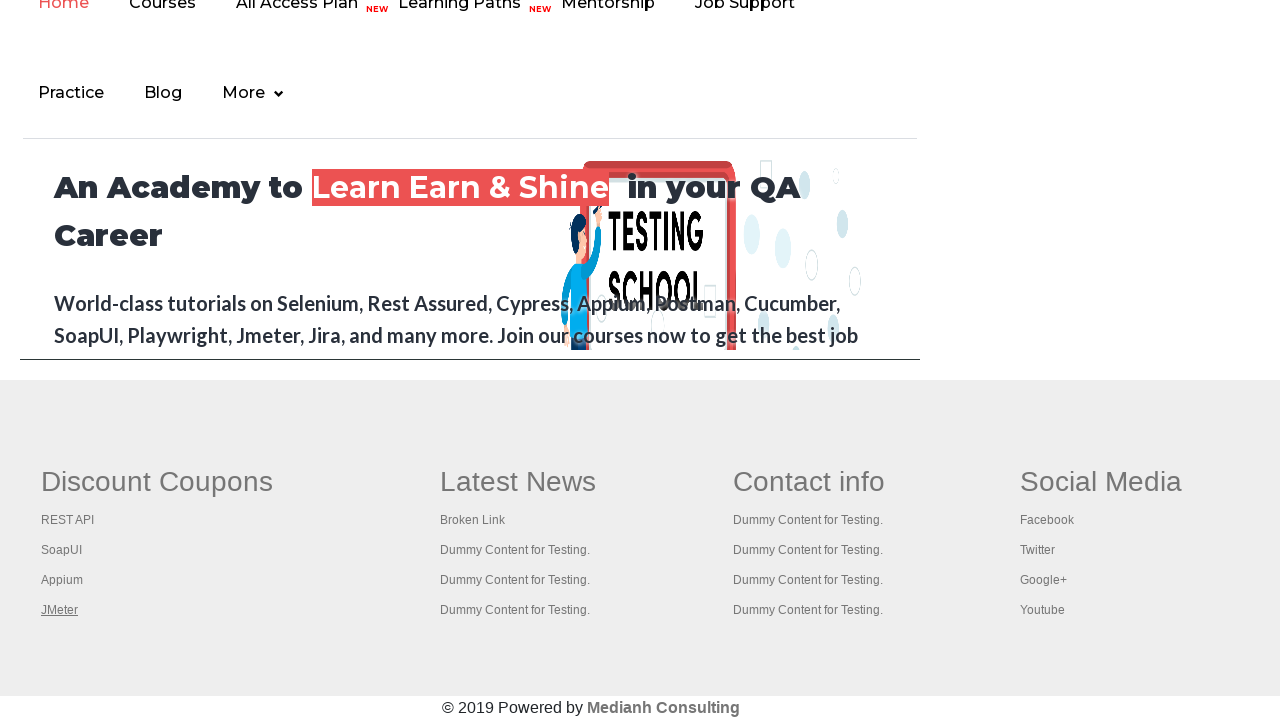

Verified page title: The World’s Most Popular API Testing Tool | SoapUI
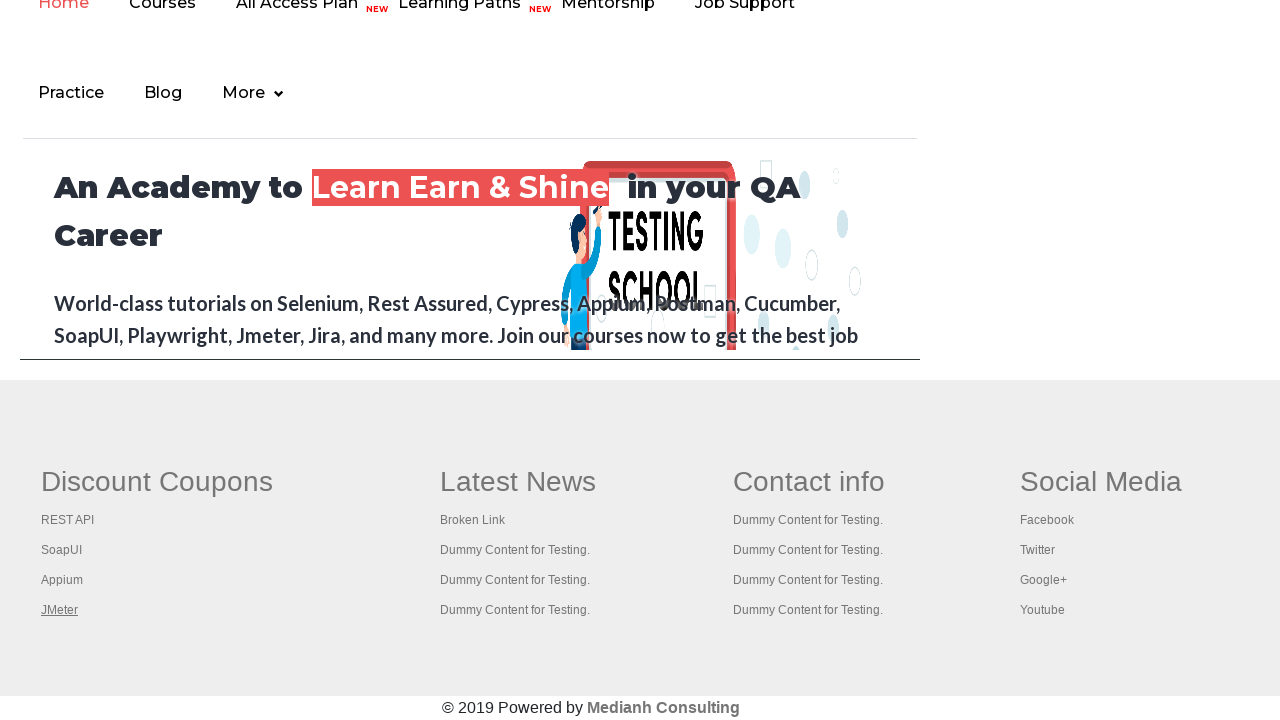

Verified page title: Appium tutorial for Mobile Apps testing | RahulShetty Academy | Rahul
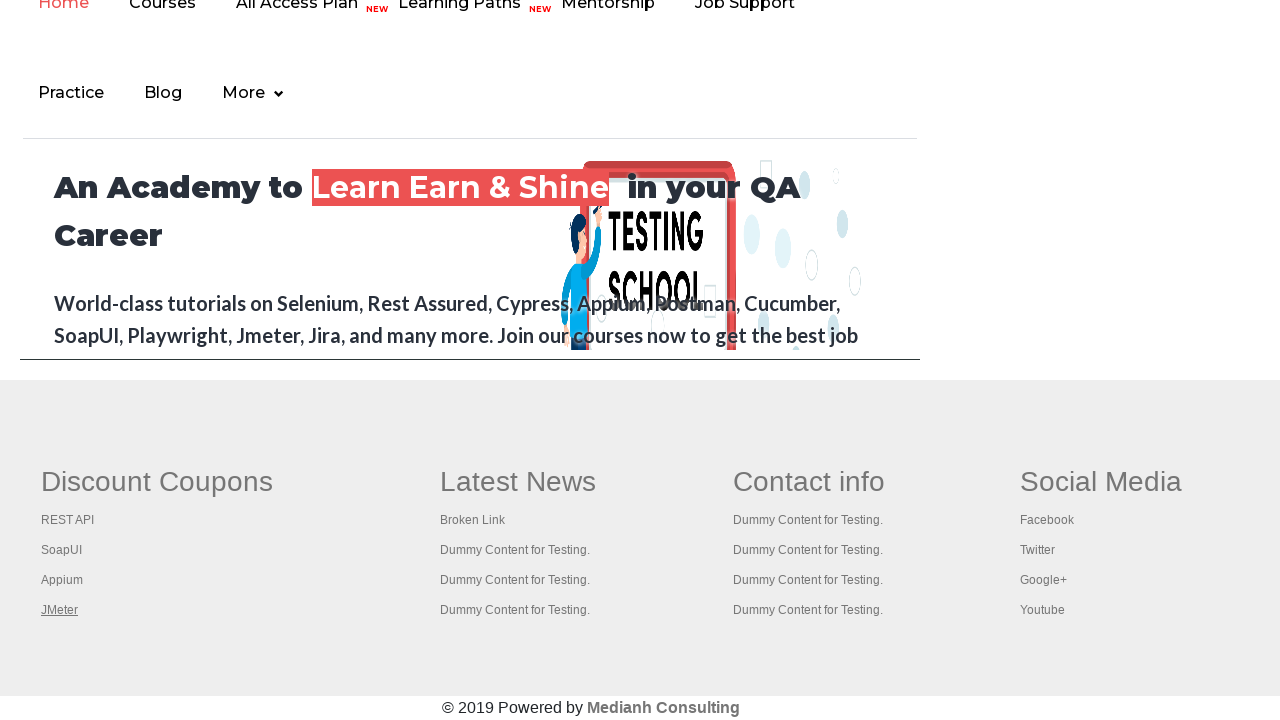

Verified page title: Apache JMeter - Apache JMeter™
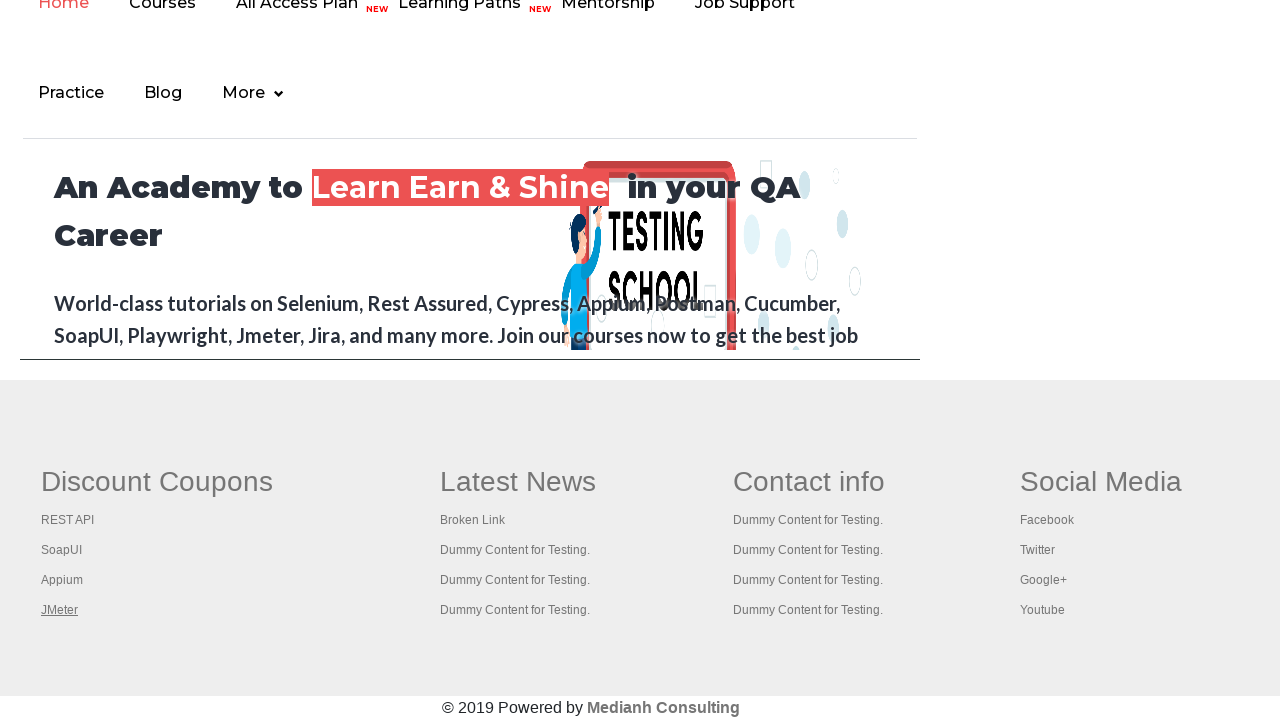

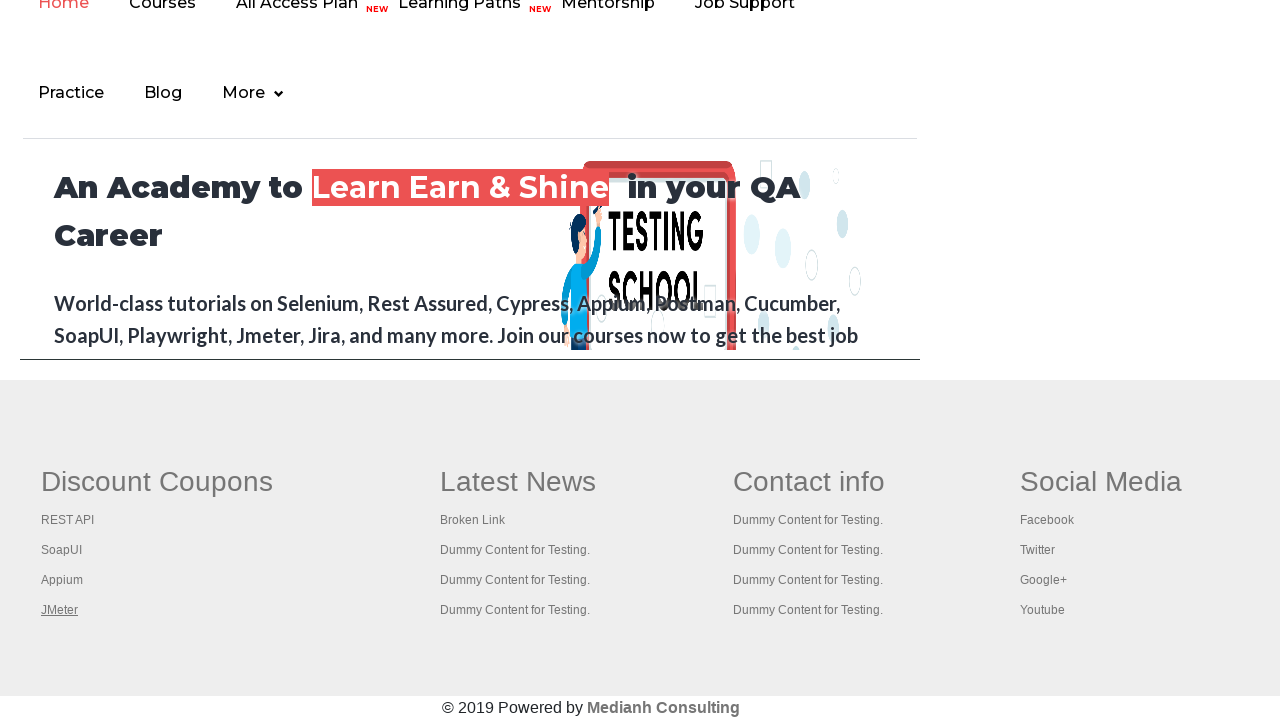